Tests sorting the Due column in descending order by clicking the column header twice and verifying the values are sorted correctly

Starting URL: http://the-internet.herokuapp.com/tables

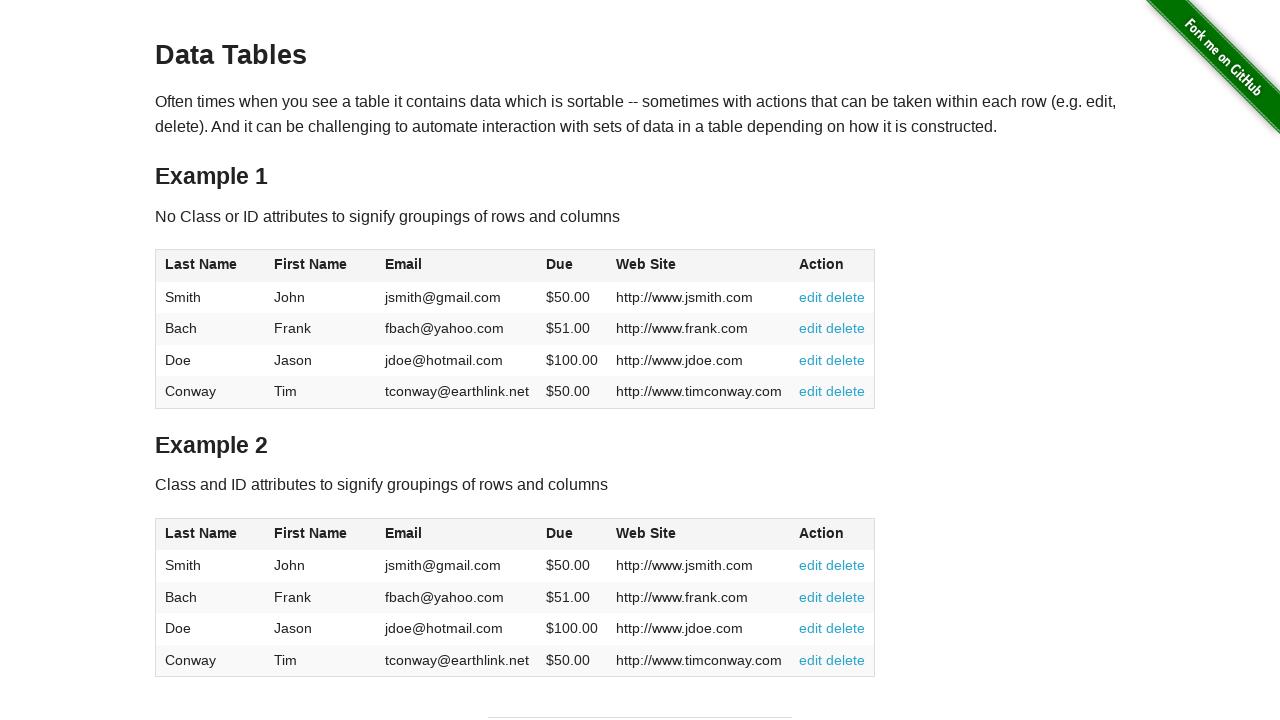

Clicked Due column header (1st click) at (572, 266) on #table1 thead tr th:nth-of-type(4)
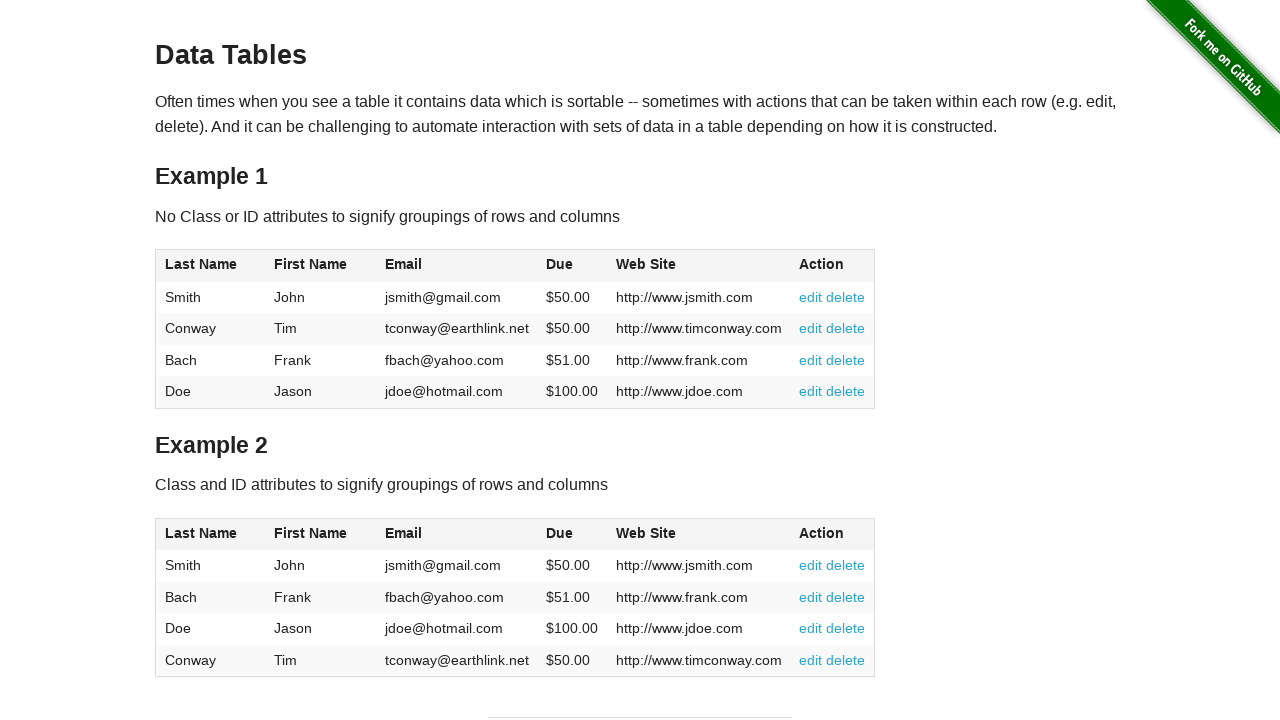

Clicked Due column header (2nd click) to sort descending at (572, 266) on #table1 thead tr th:nth-of-type(4)
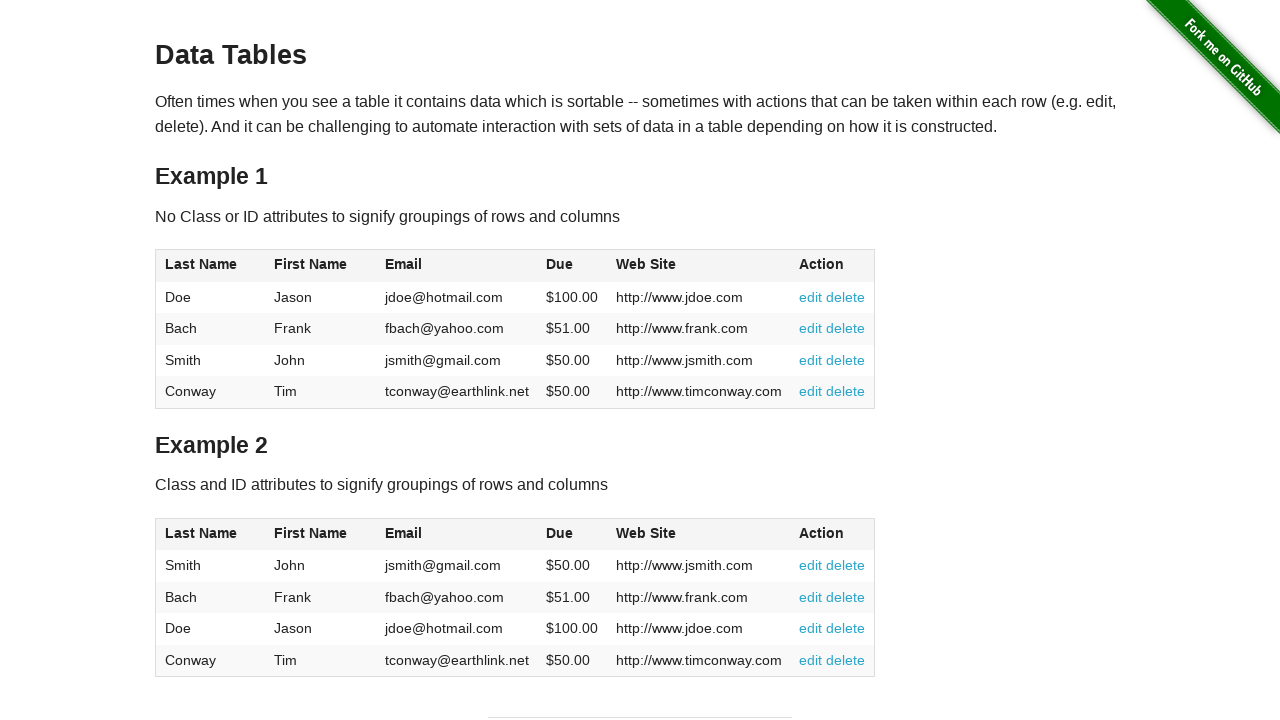

Table loaded and Due column is visible
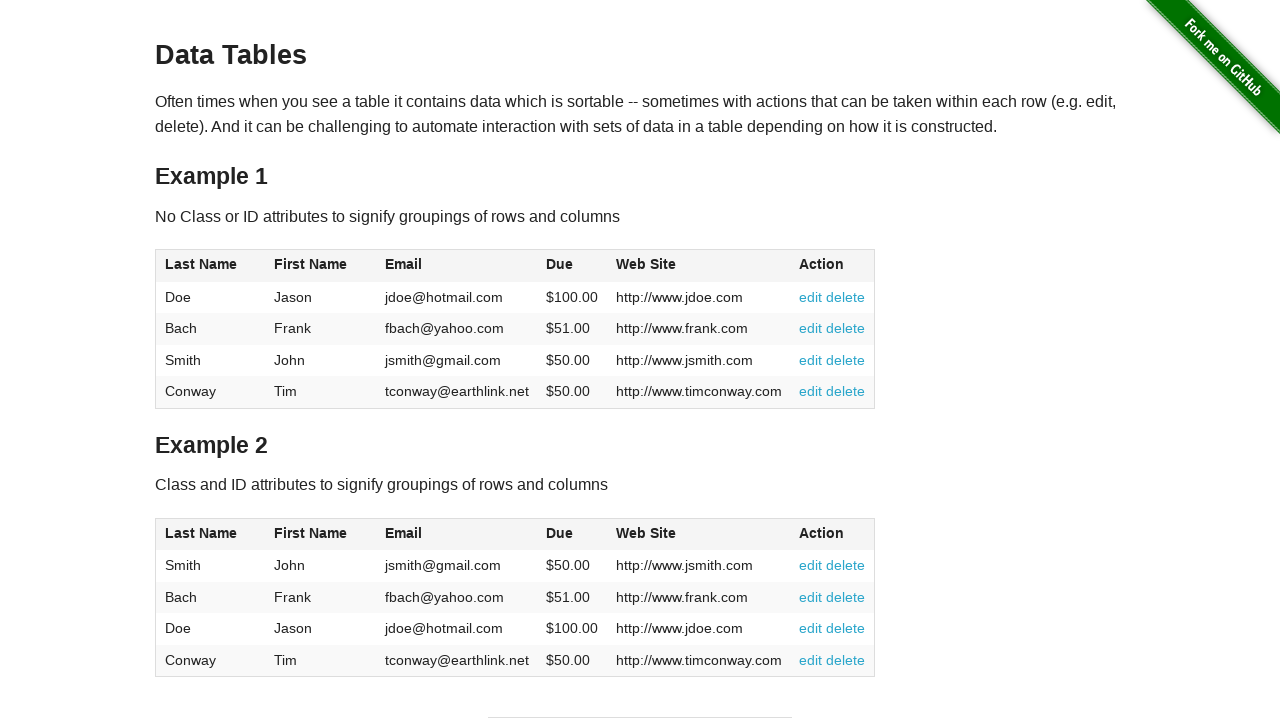

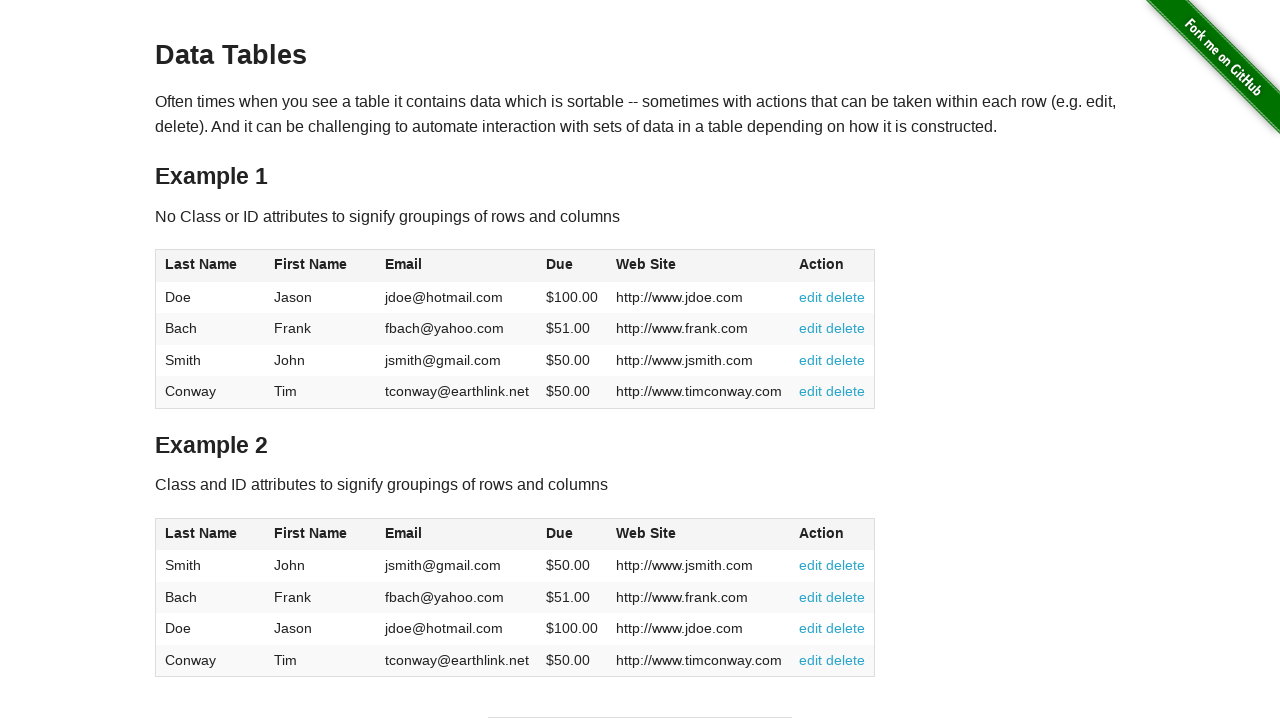